Tests the guitar chord selection workflow by switching to Advanced view, selecting a root note (C), selecting a chord type (Major), and cycling through available chord pattern variants on the fretboard display.

Starting URL: https://www.all-guitar-chords.com/

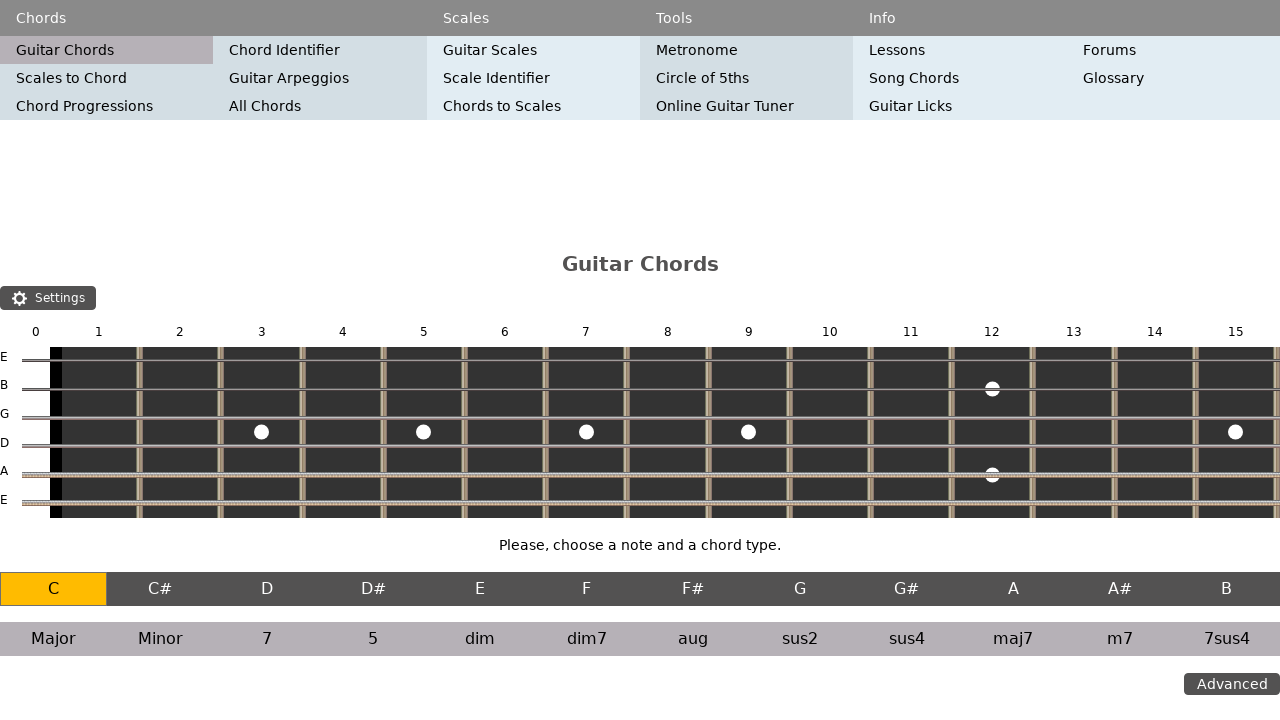

Page loaded with networkidle state
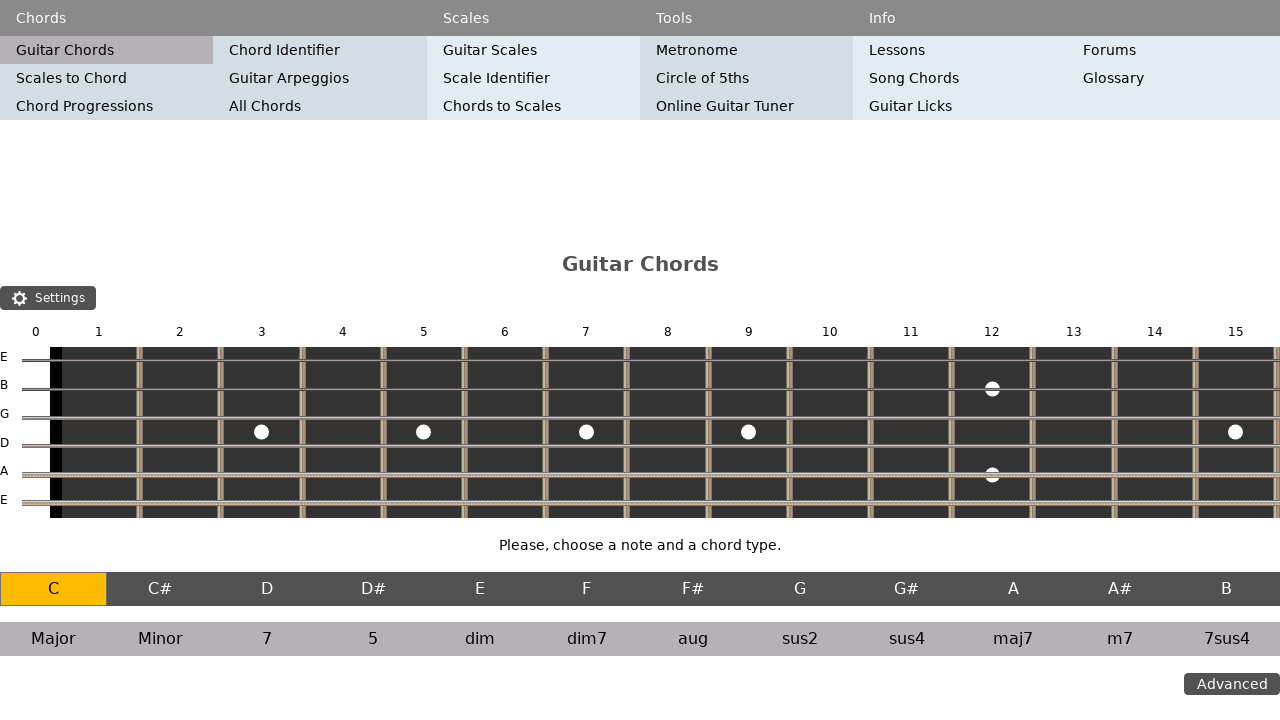

Root note button 'C' located and visible
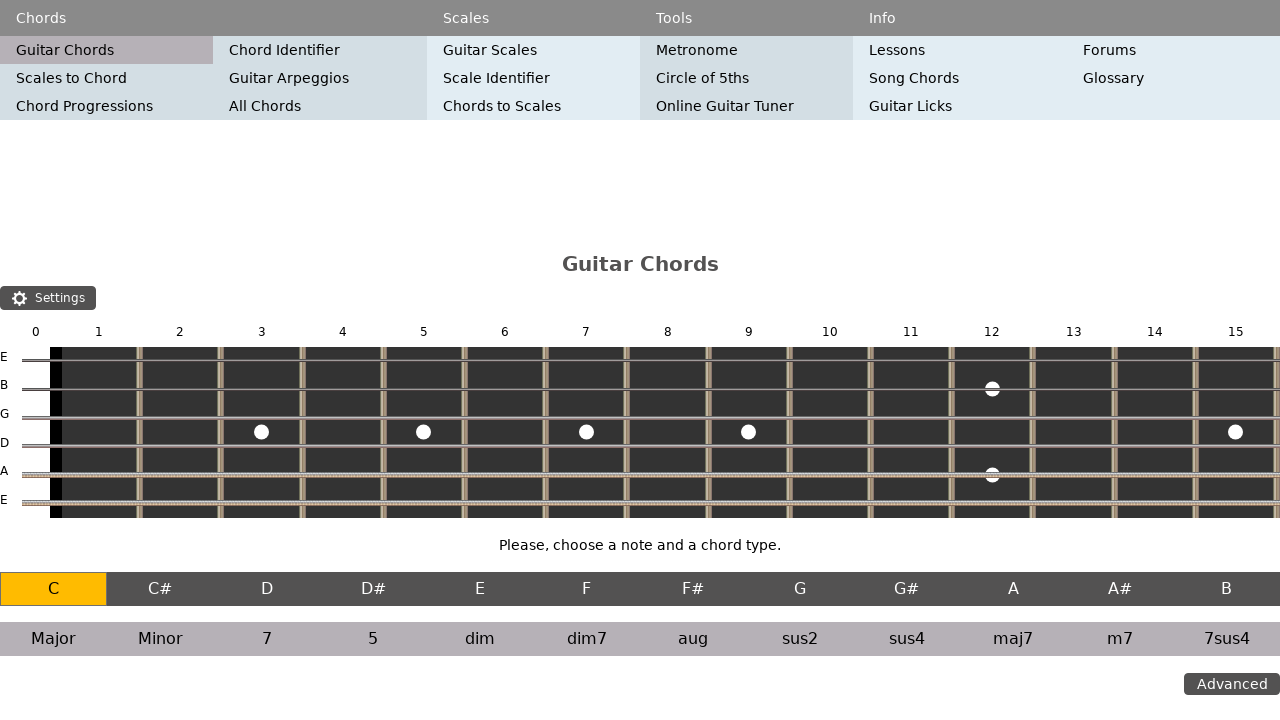

Clicked root note button 'C' at (53, 589) on internal:role=button[name="C"s]
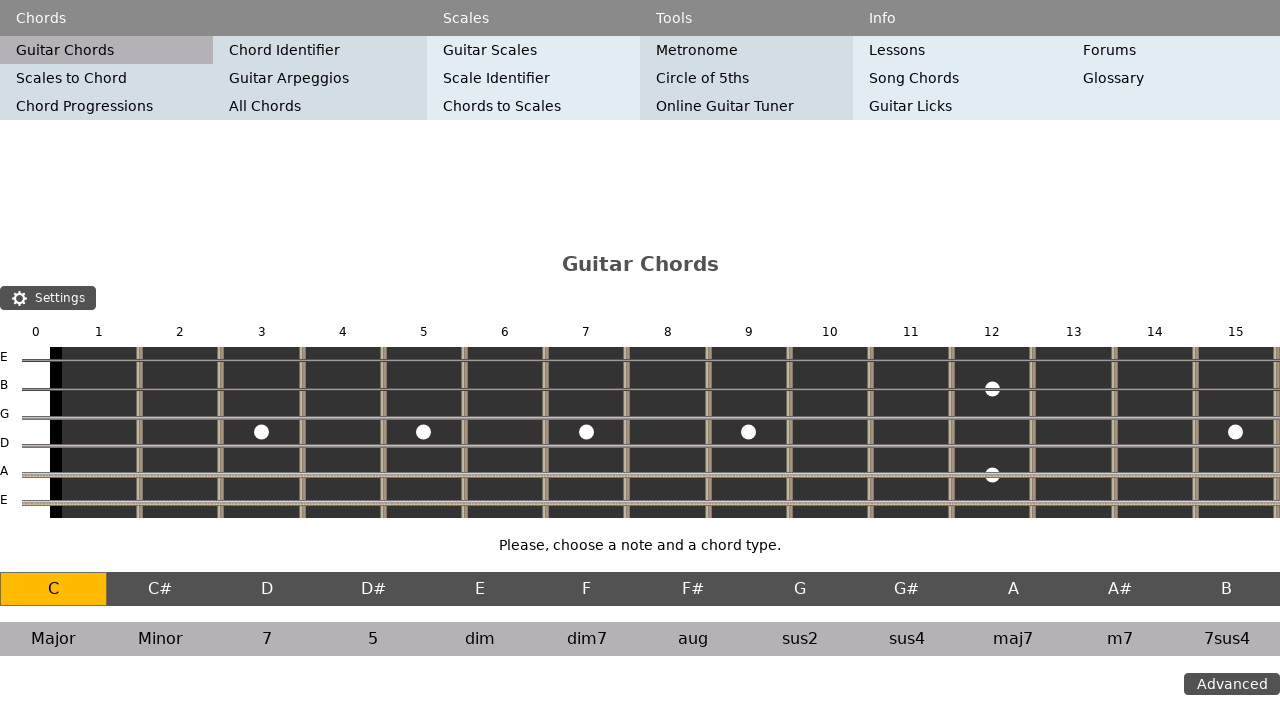

Waited 1500ms for root note selection to process
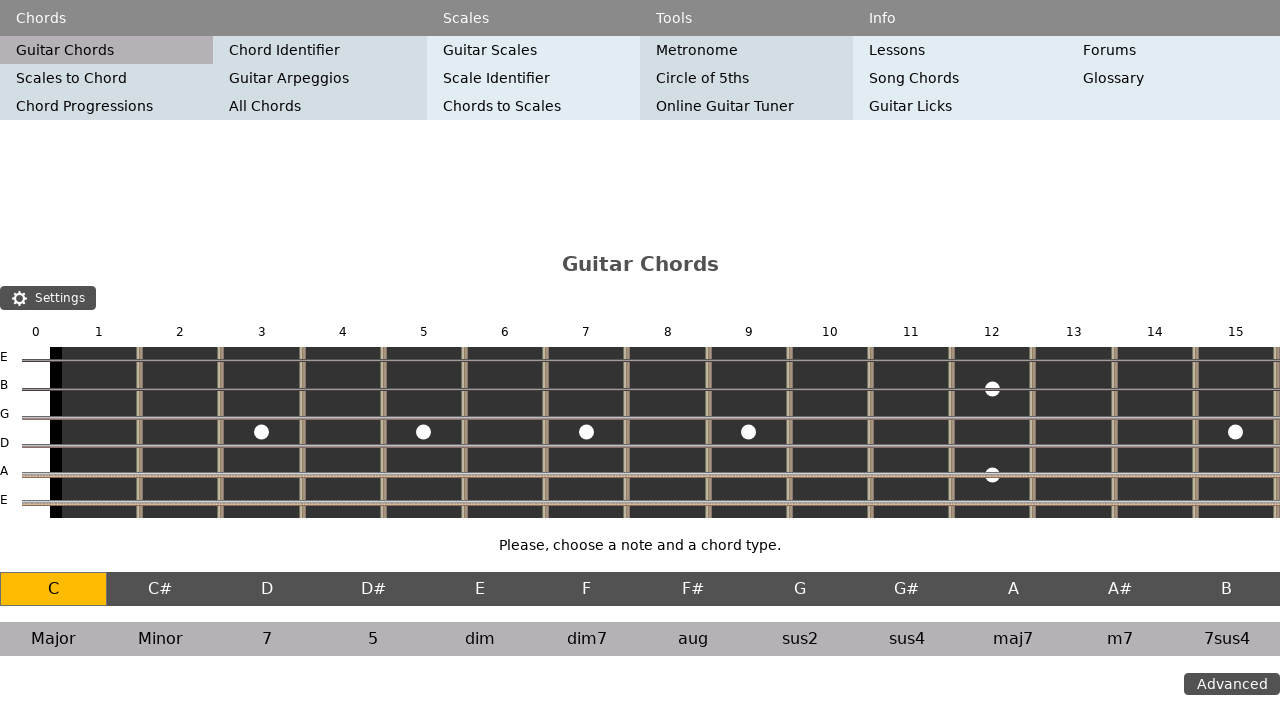

Chord type button 'Major' located and visible
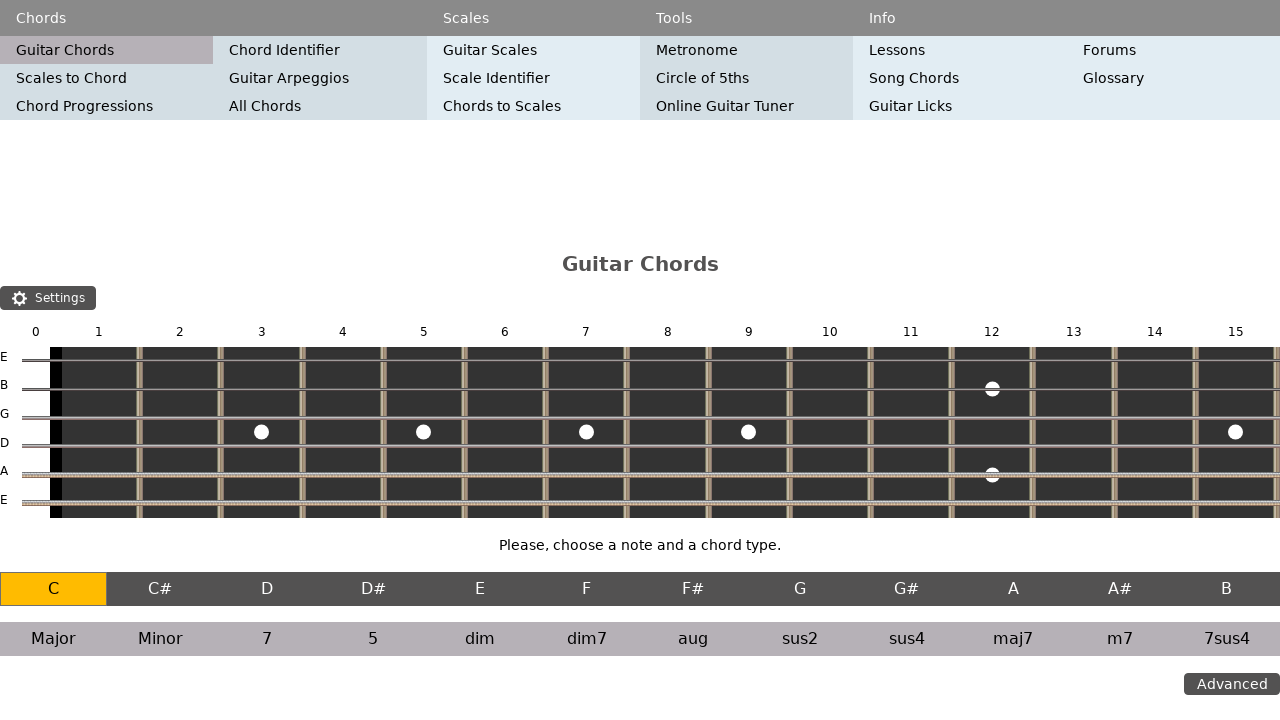

Scrolled chord type button 'Major' into view if needed
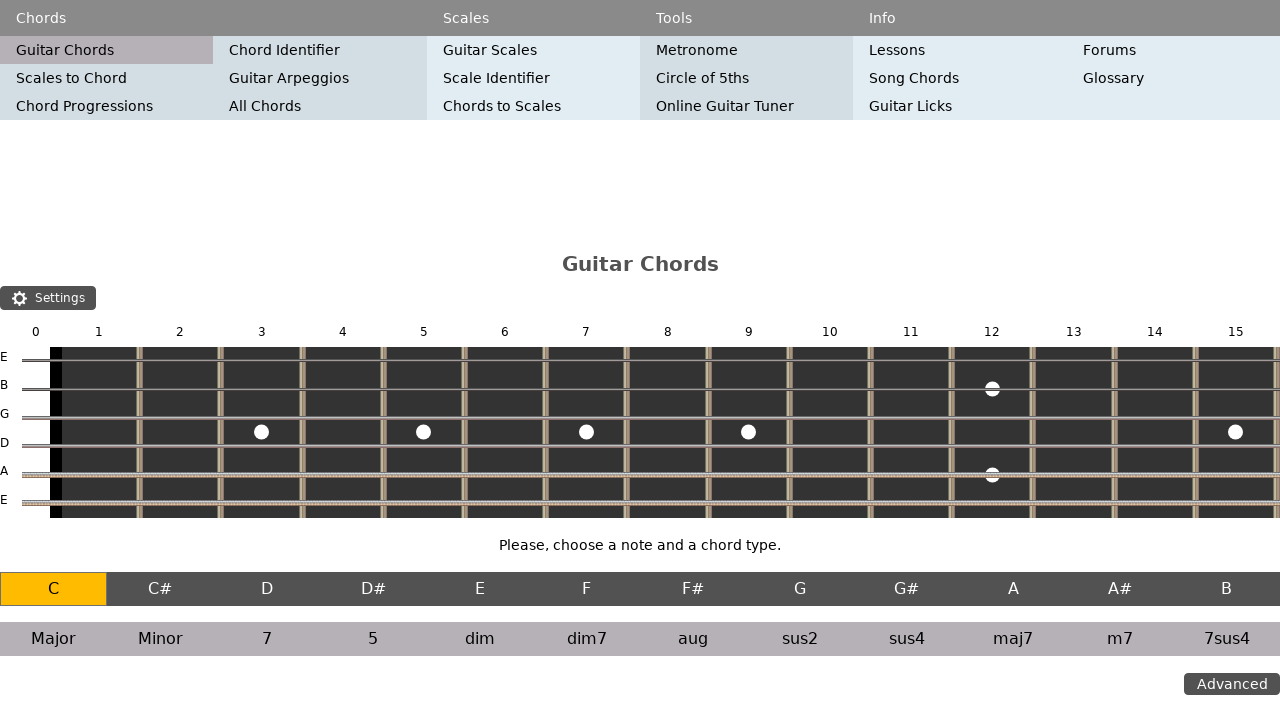

Clicked chord type button 'Major' at (53, 639) on internal:role=button[name="Major"s]
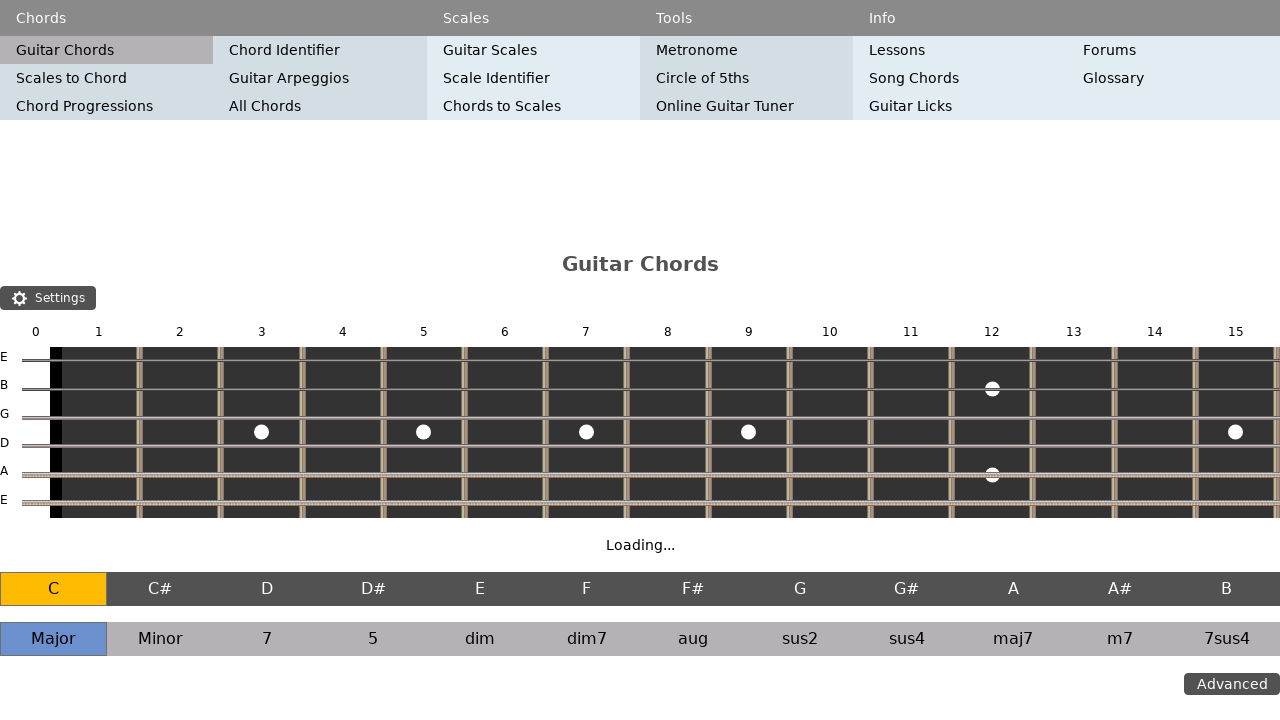

Fretboard display loaded and visible
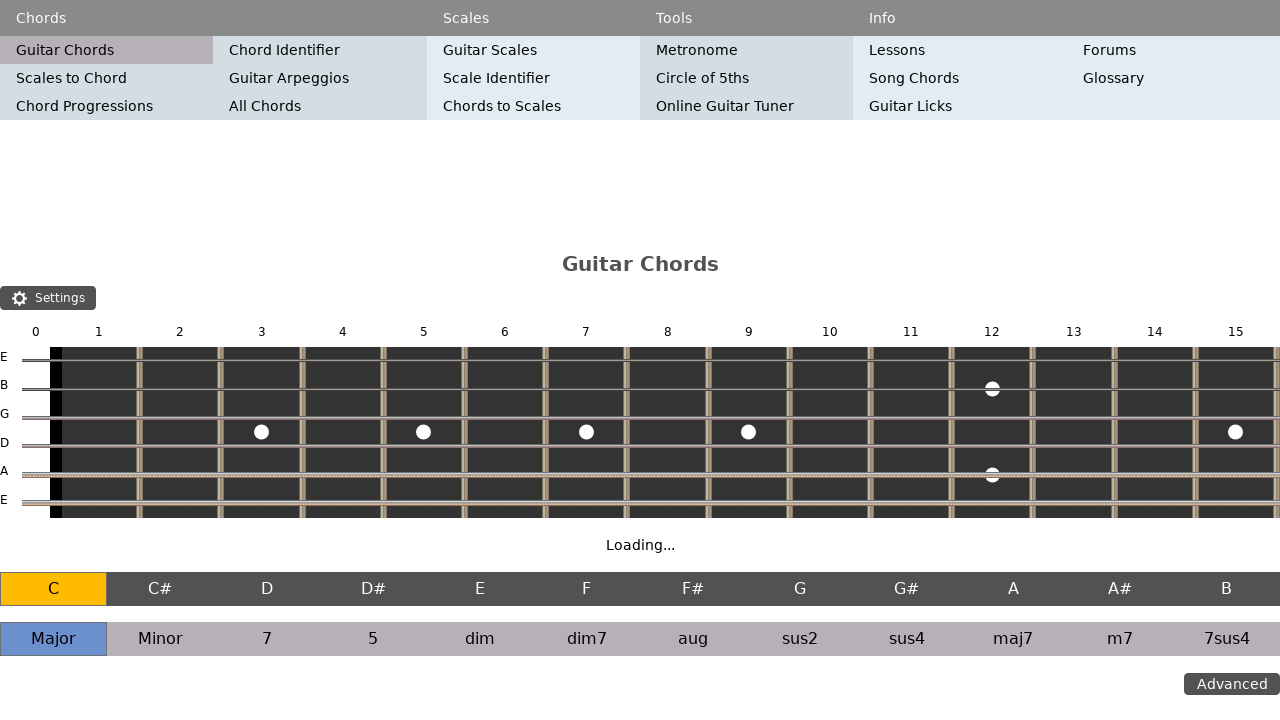

Waited 1500ms for fretboard to fully render
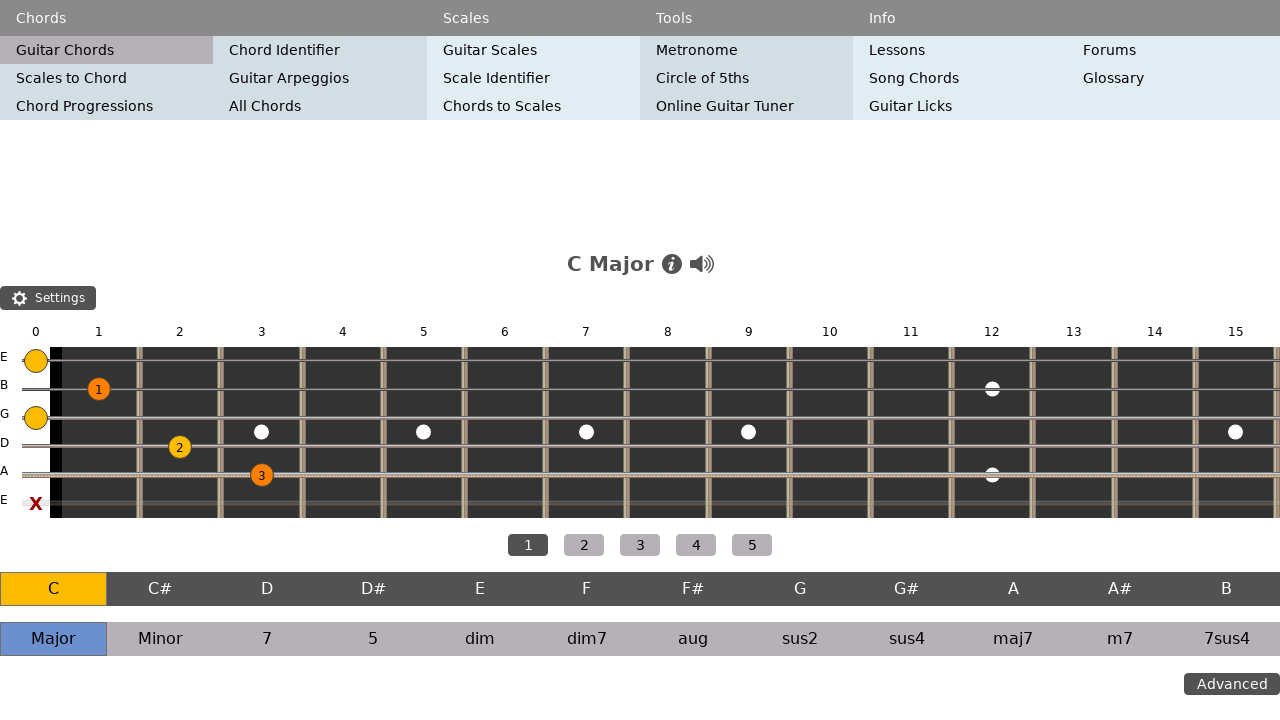

First variant button located and visible
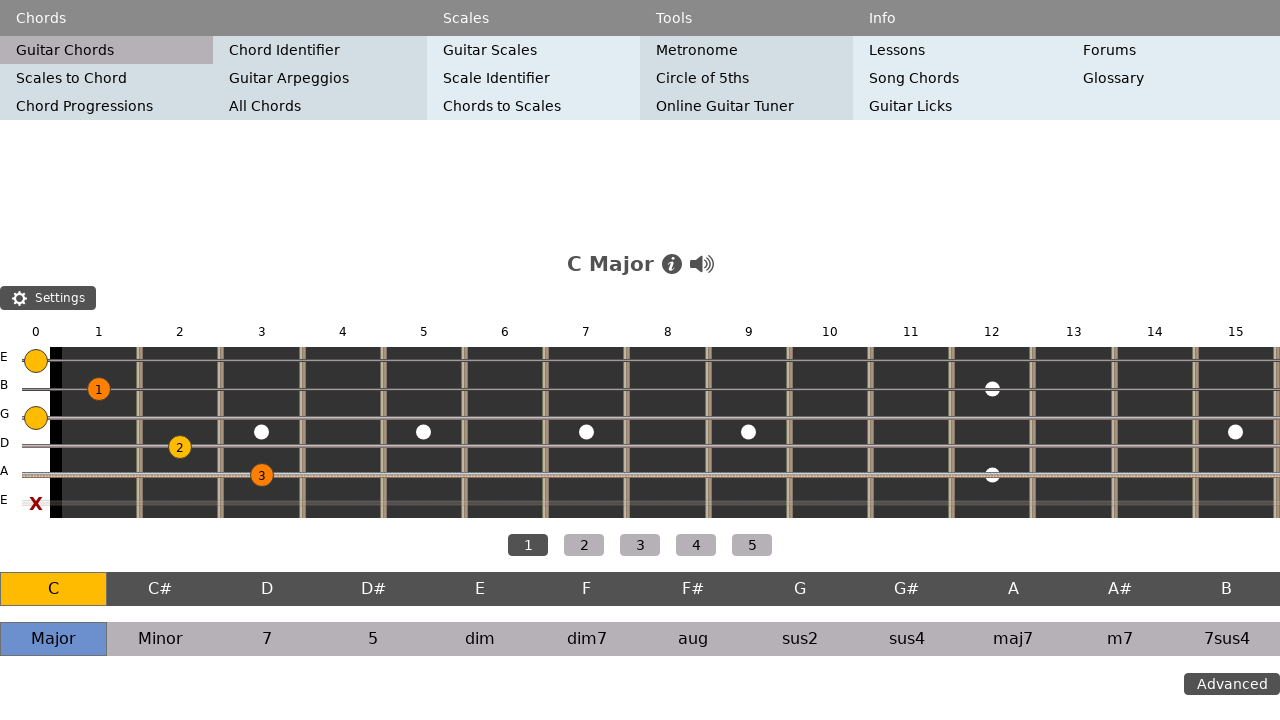

Retrieved all 5 variant buttons
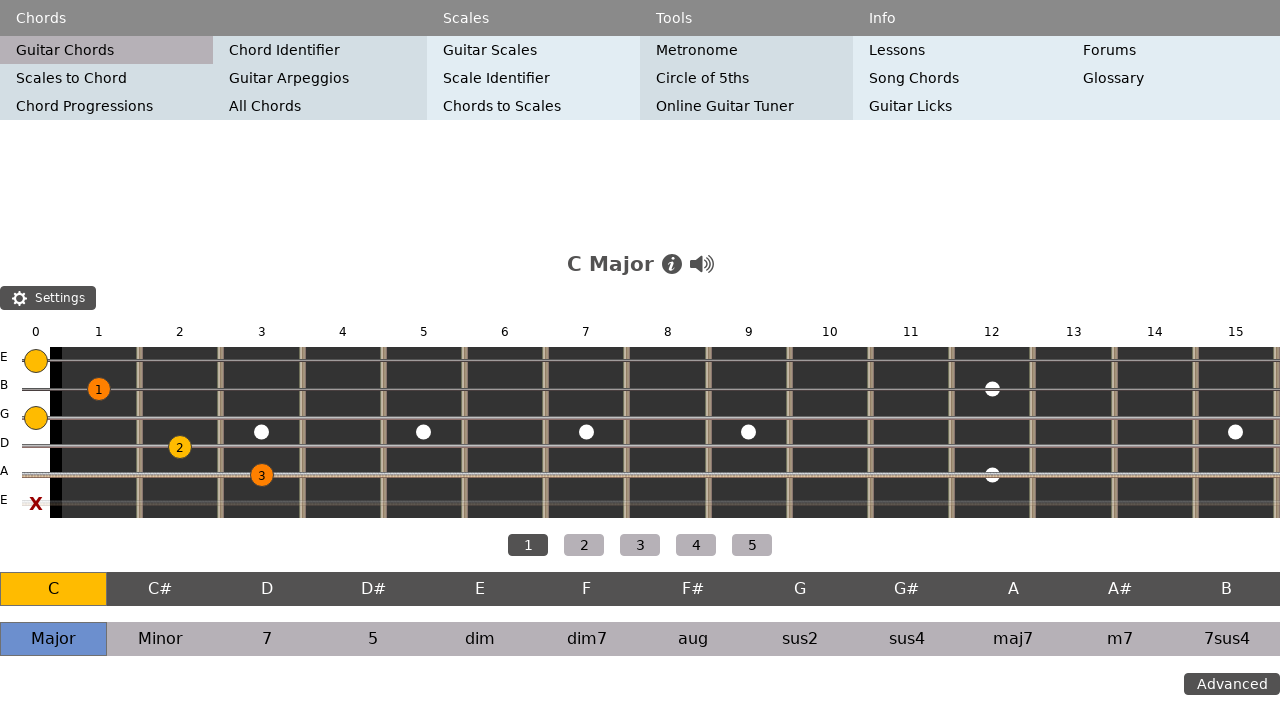

Variant 0 active status evaluated: True
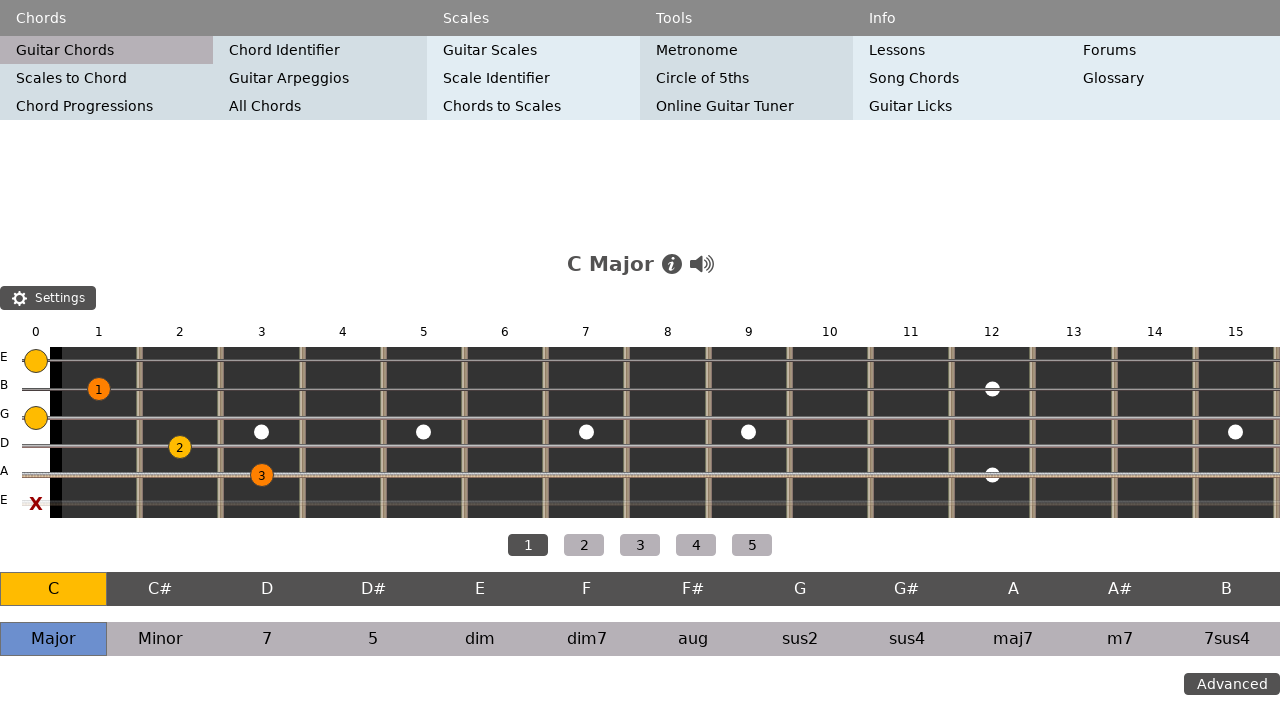

Scrolled variant 1 into view if needed
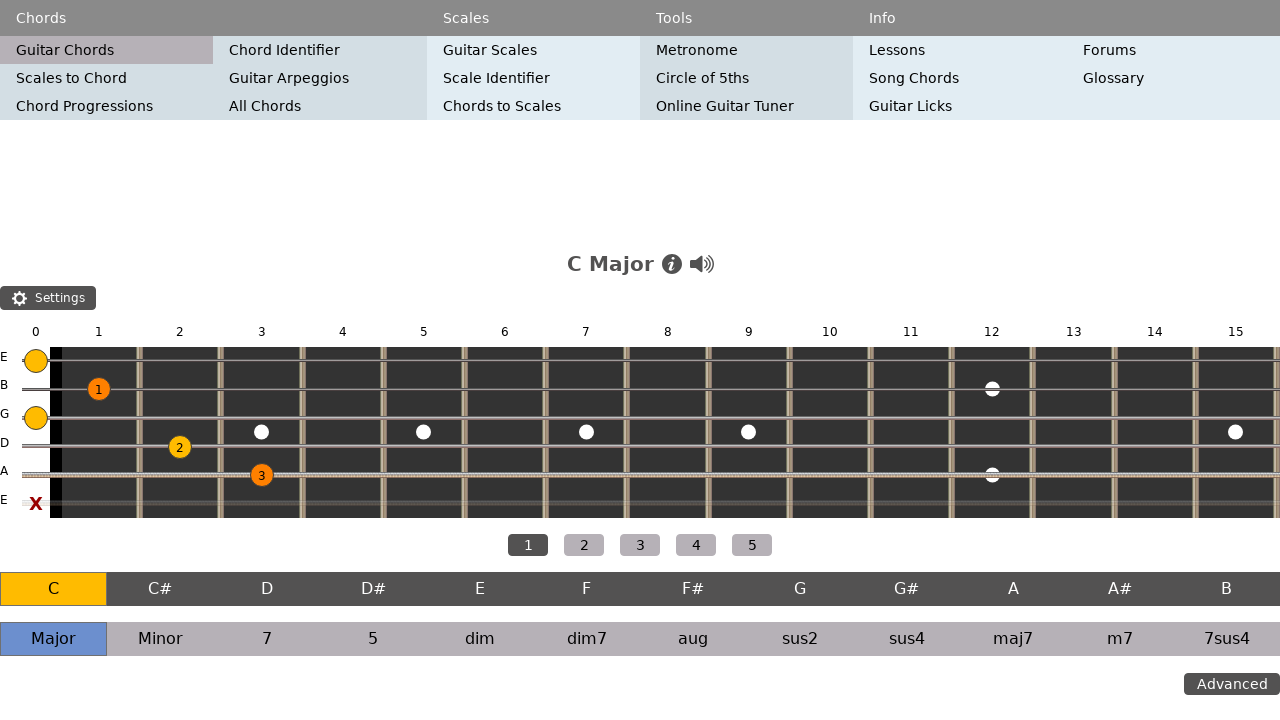

Clicked chord variant 1 at (584, 545) on div.flex.justify-center.flex-wrap.w-full.m-auto > div > div[class*='button'] >> 
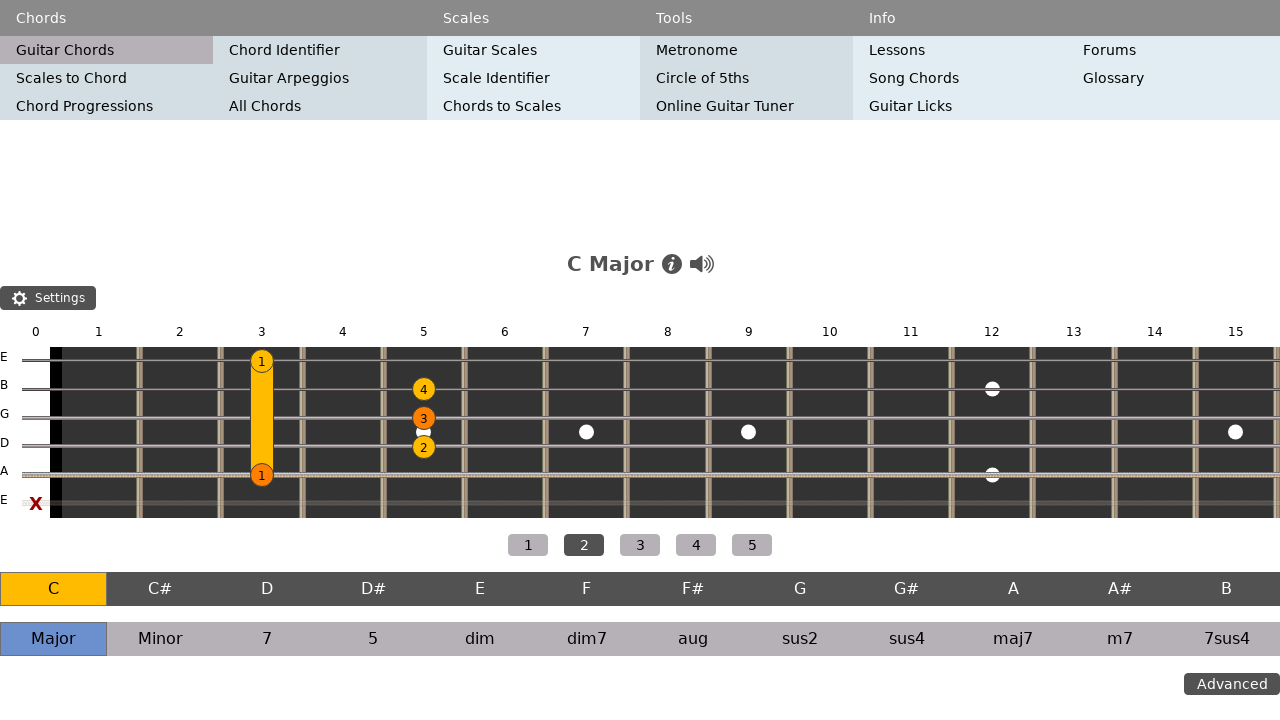

Waited 800ms for variant 1 to load
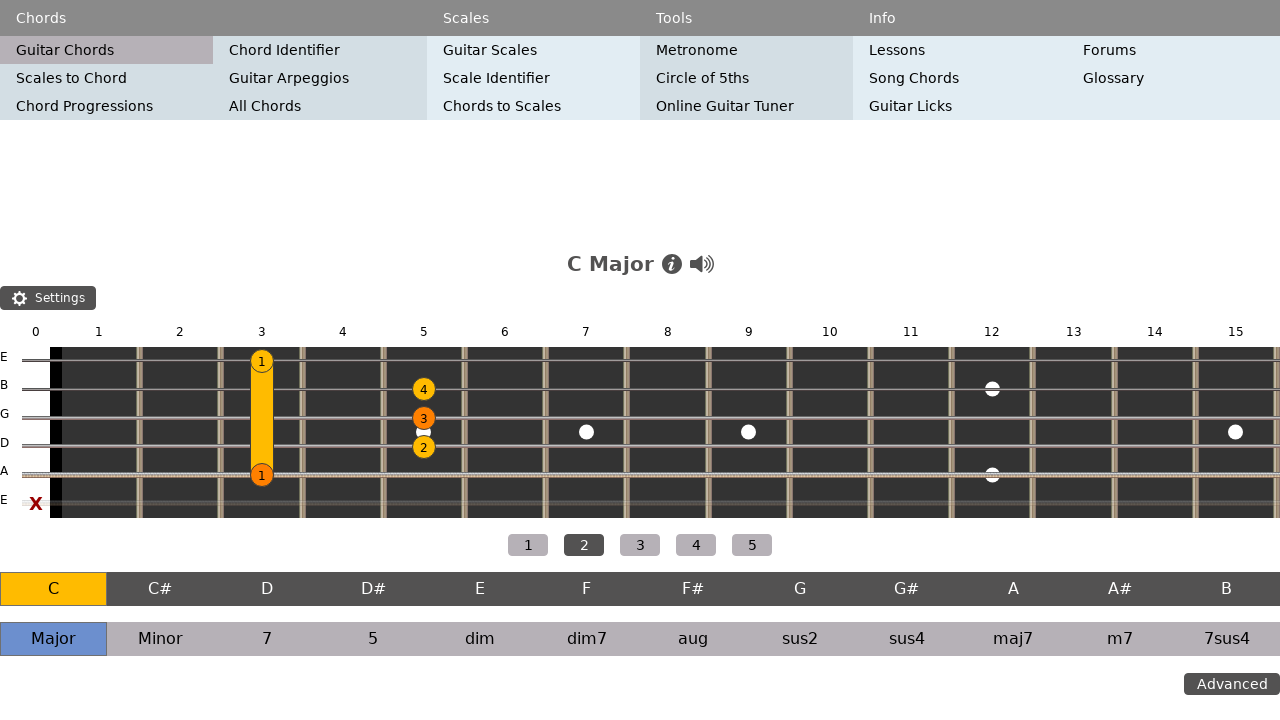

Scrolled variant 2 into view if needed
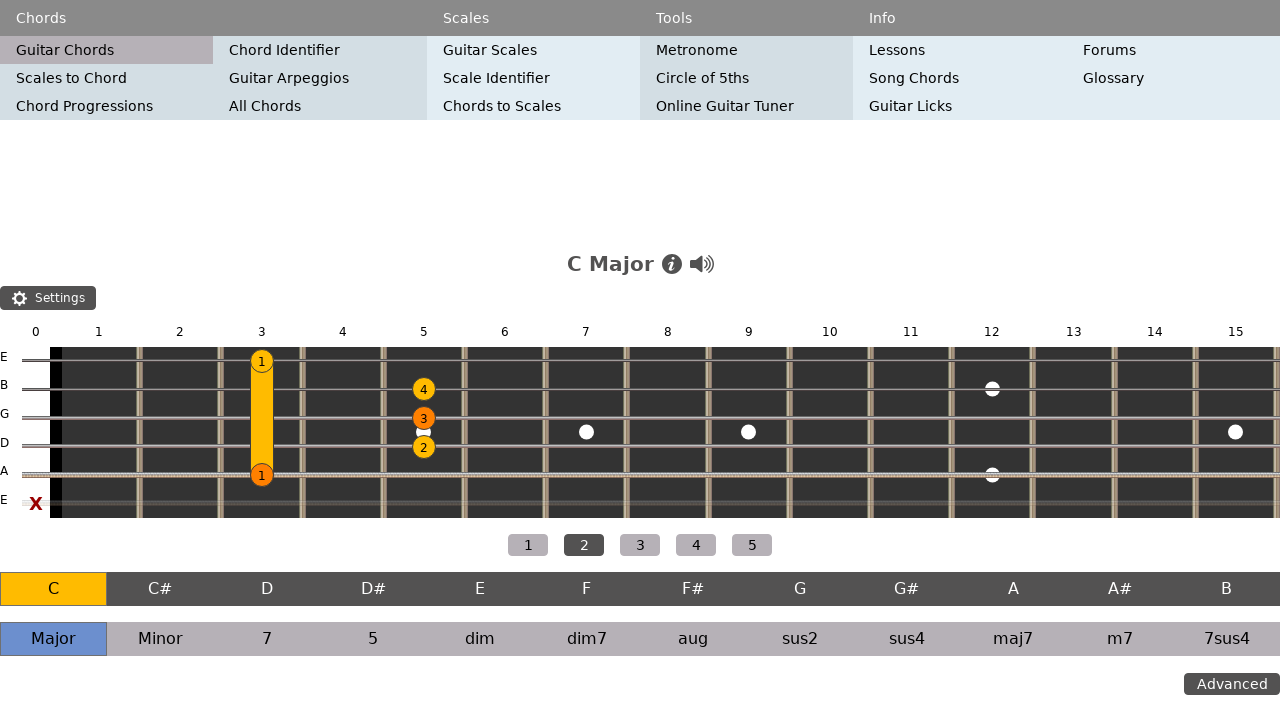

Clicked chord variant 2 at (640, 545) on div.flex.justify-center.flex-wrap.w-full.m-auto > div > div[class*='button'] >> 
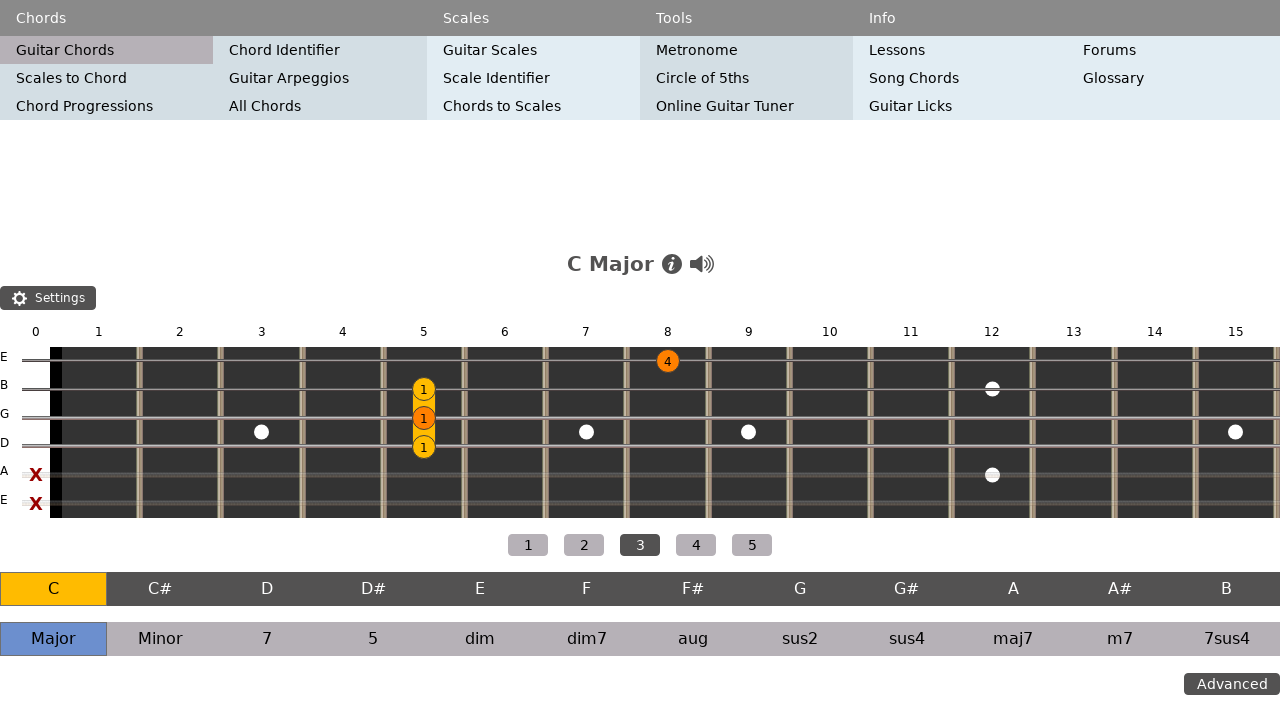

Waited 800ms for variant 2 to load
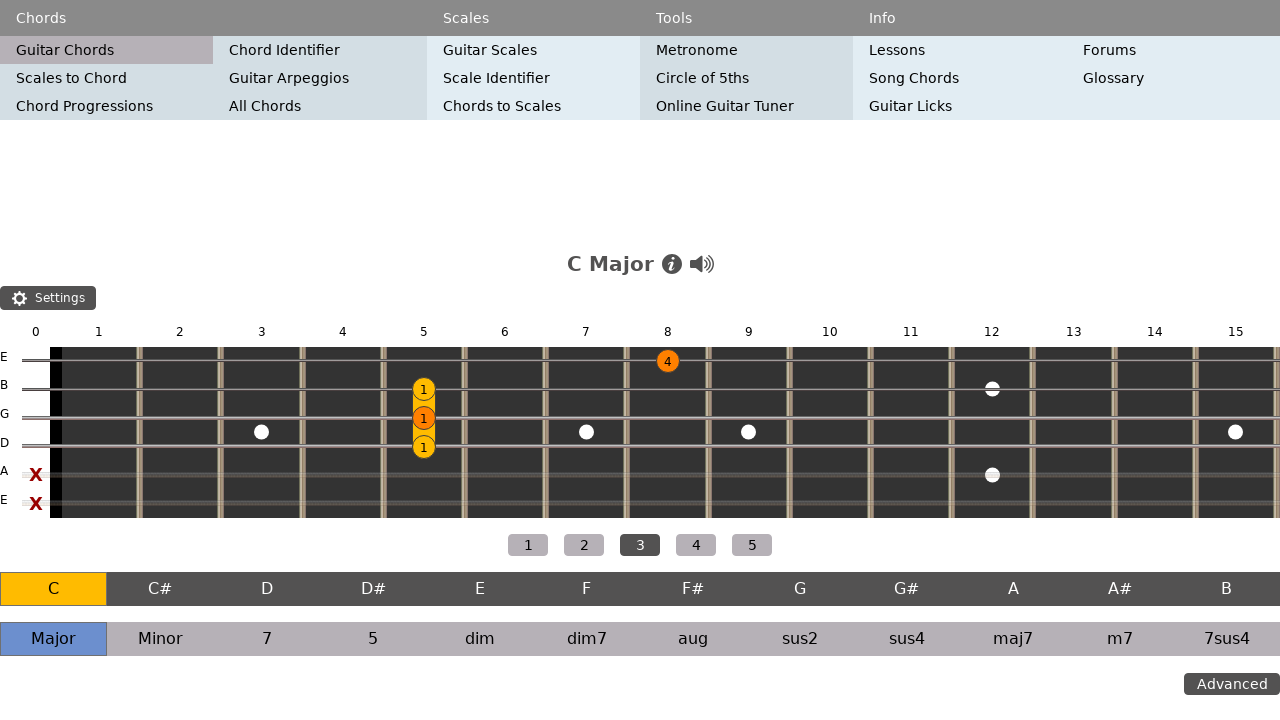

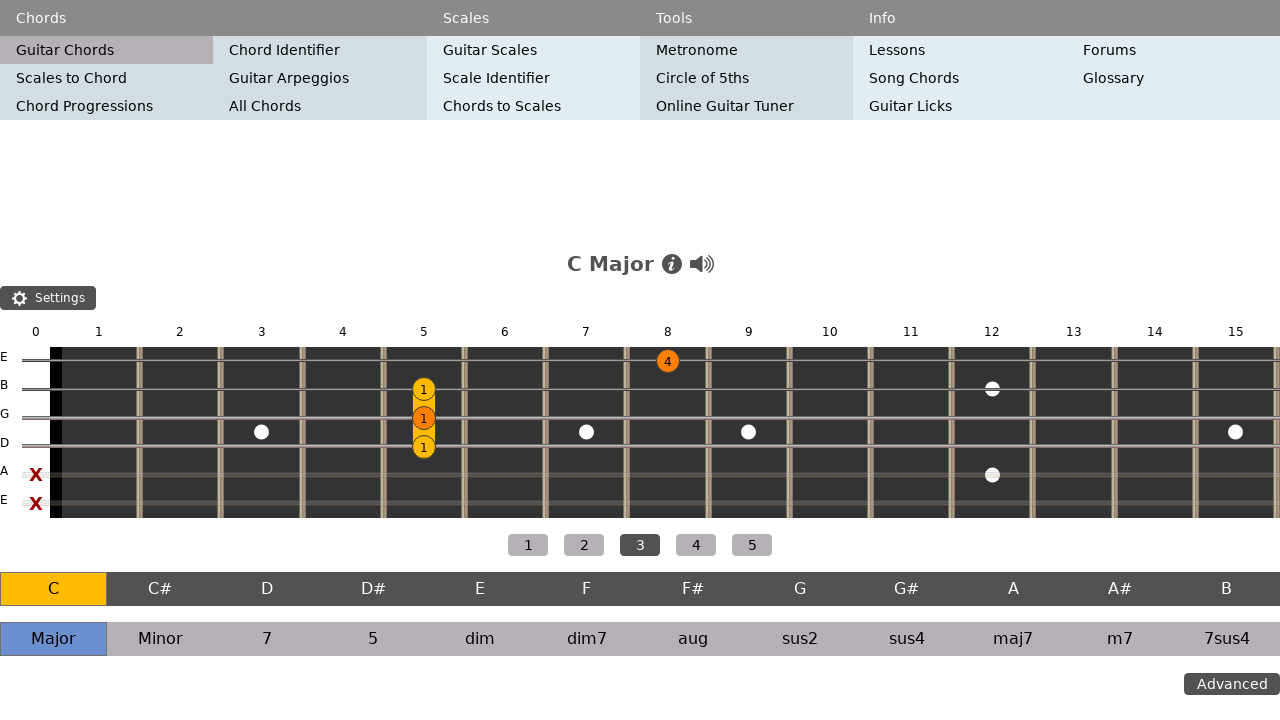